Tests filling fields using different CSS selector methods

Starting URL: https://rahulshettyacademy.com/AutomationPractice/

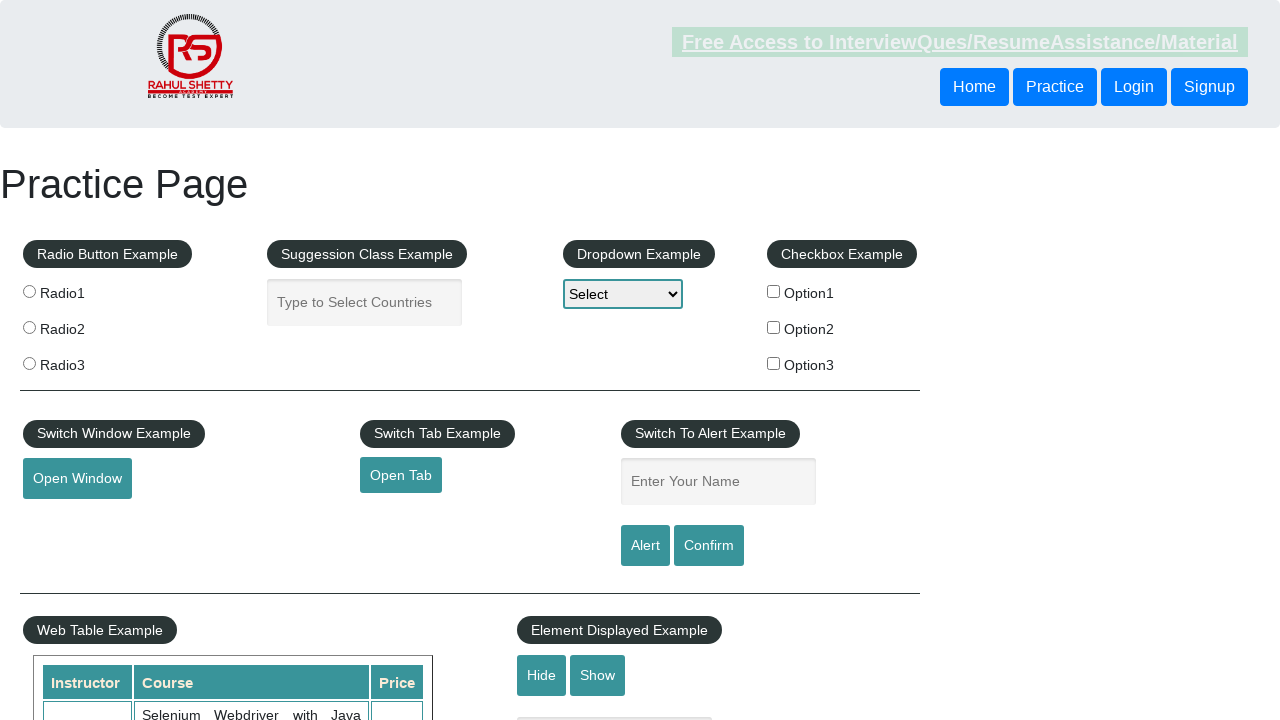

Filled autocomplete field using CSS class selector with 'aaa' on .inputs.ui-autocomplete-input
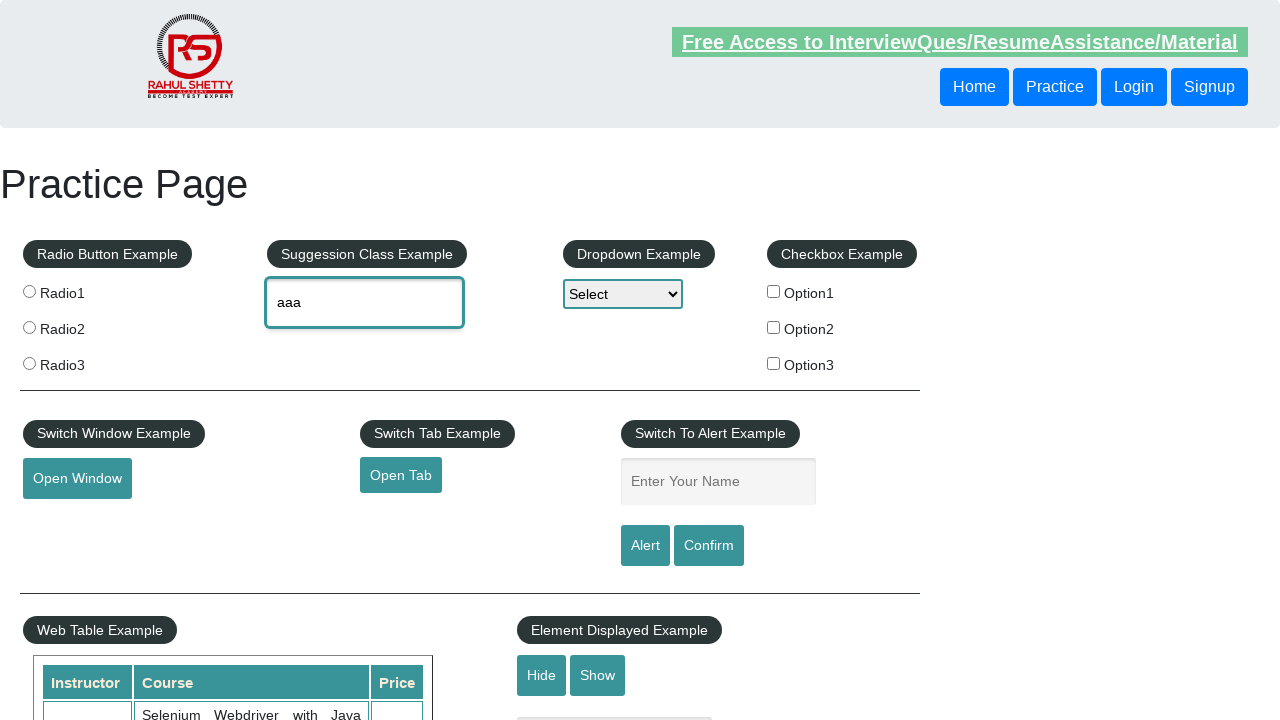

Filled autocomplete field using CSS ID selector with 'bbb' on #autocomplete
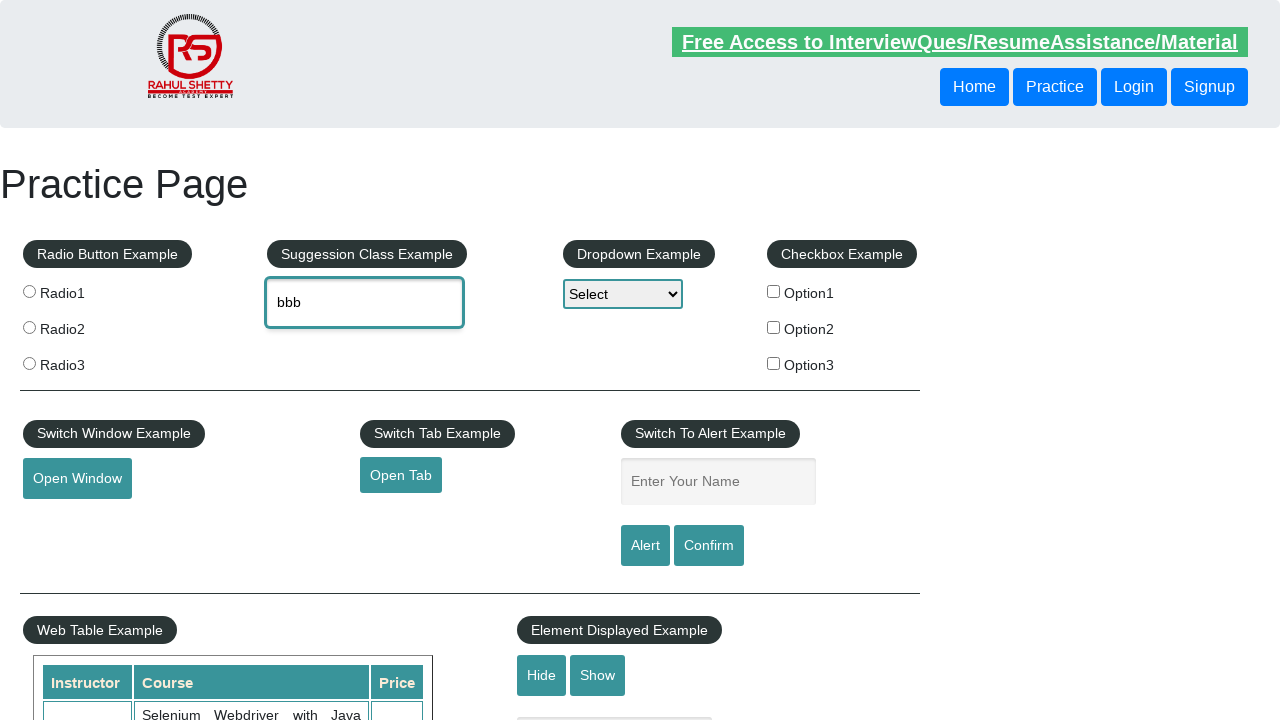

Filled autocomplete field using CSS attribute selector with 'ccc' on [id=autocomplete]
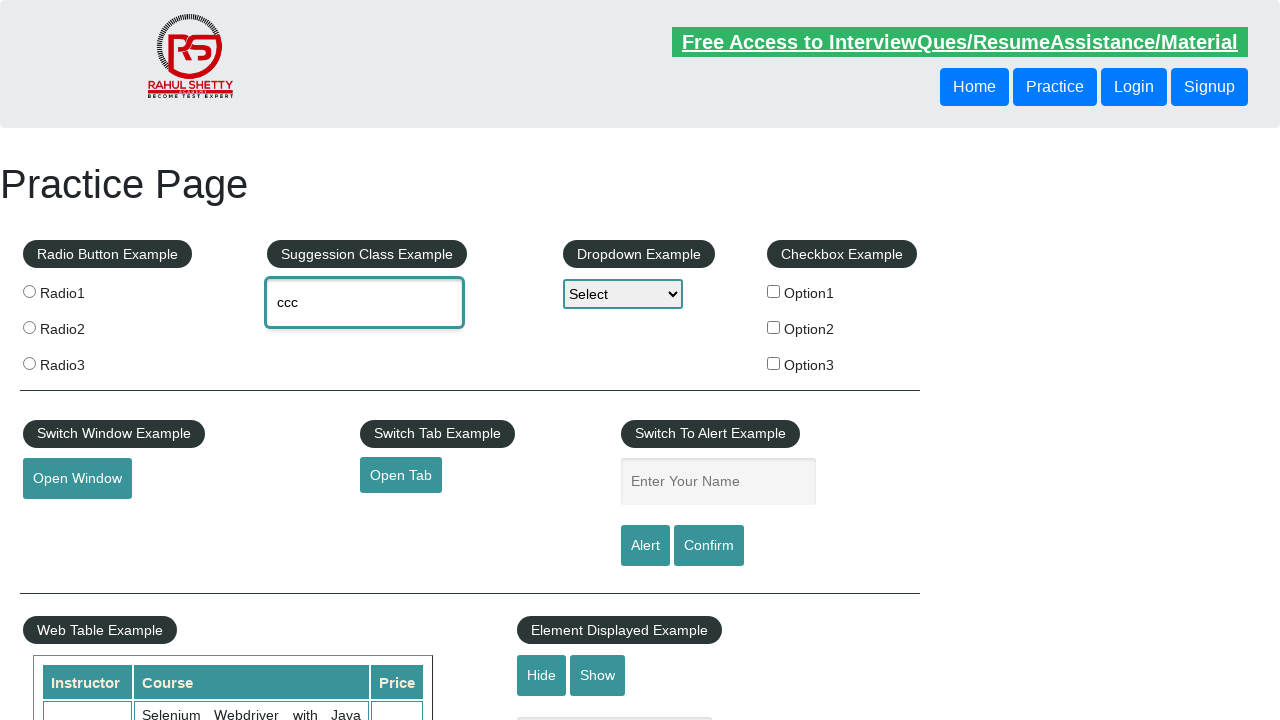

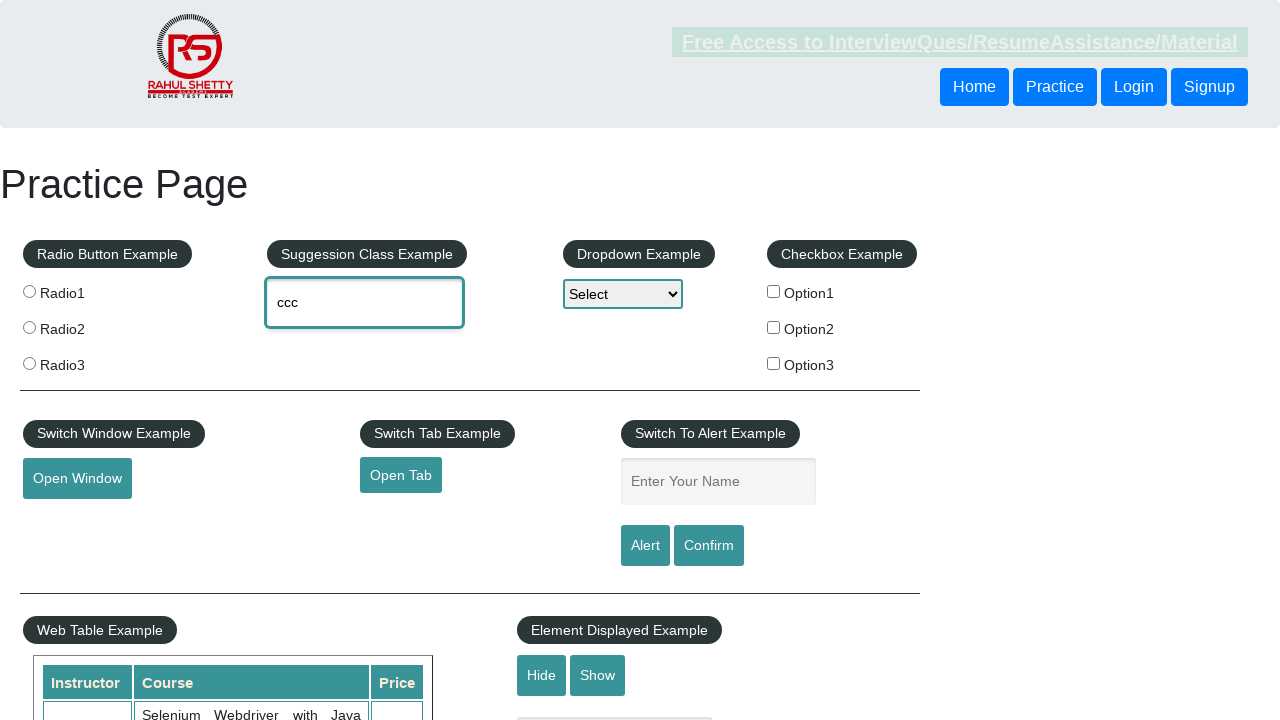